Tests the presence and interaction with colored buttons (blue, red, green) on the Challenging DOM page

Starting URL: https://the-internet.herokuapp.com/challenging_dom

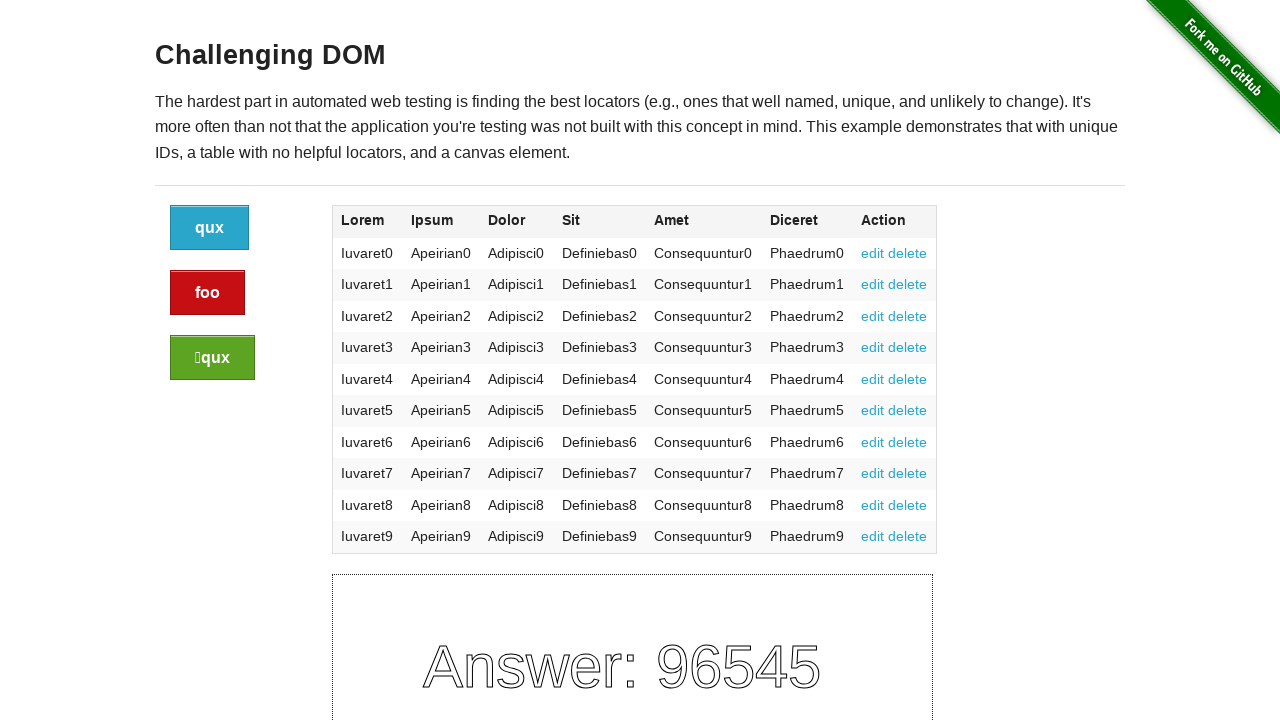

Waited for blue button to be present
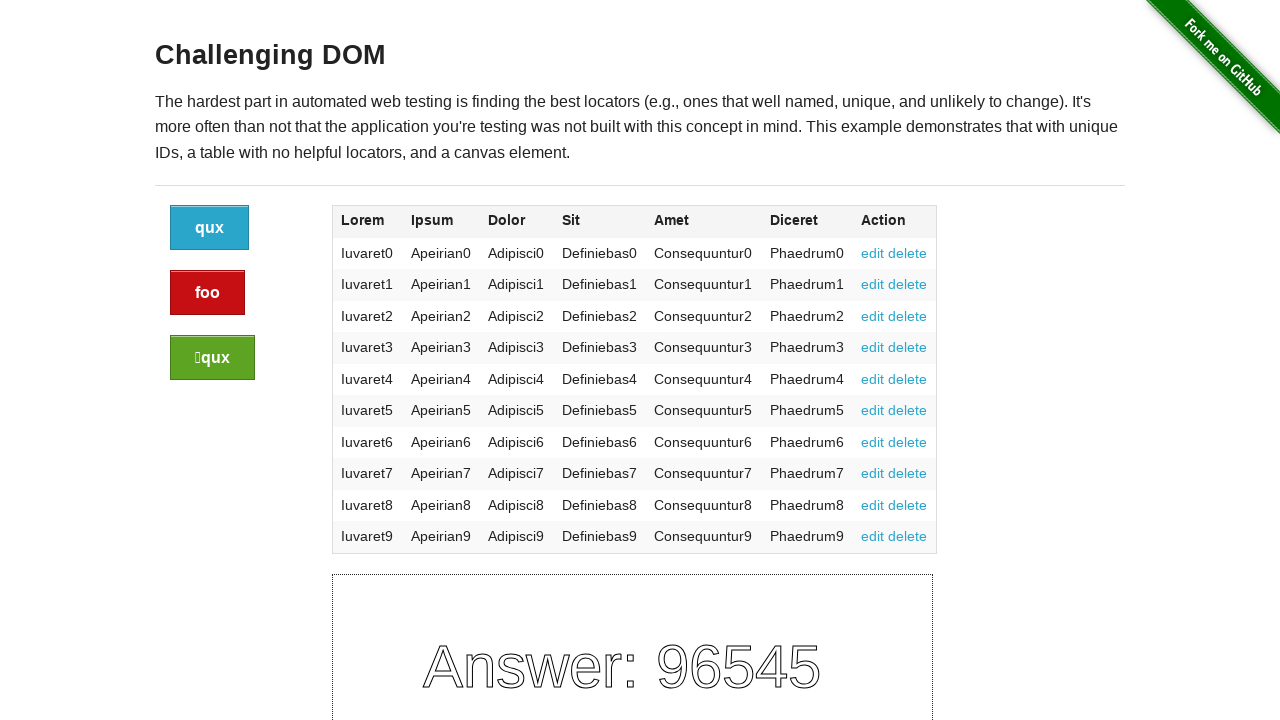

Waited for red button to be present
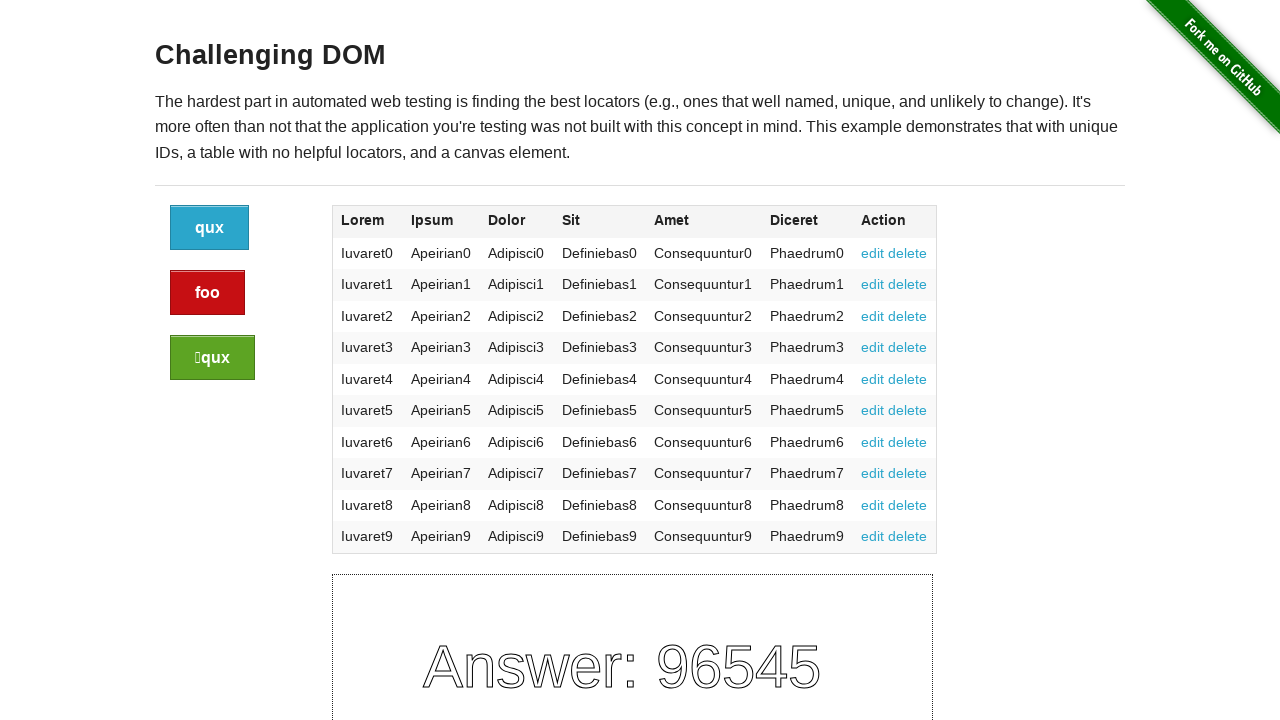

Waited for green button to be present
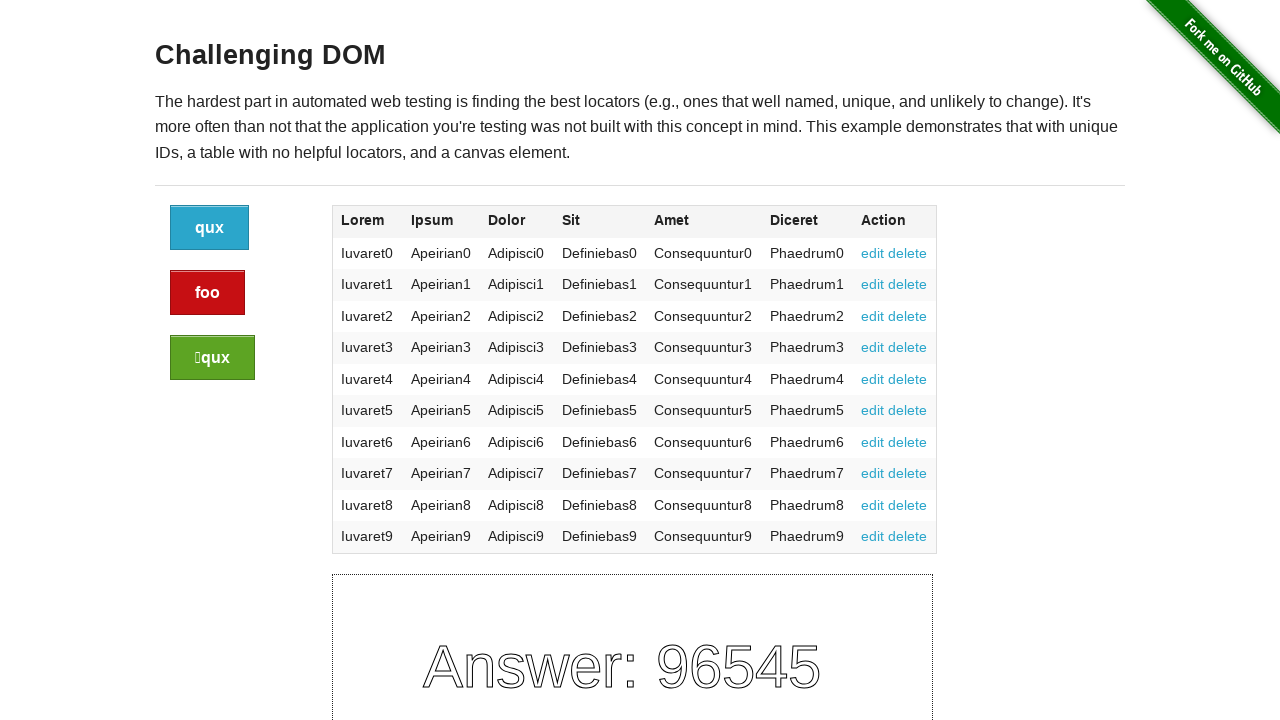

Clicked blue button at (210, 228) on .button
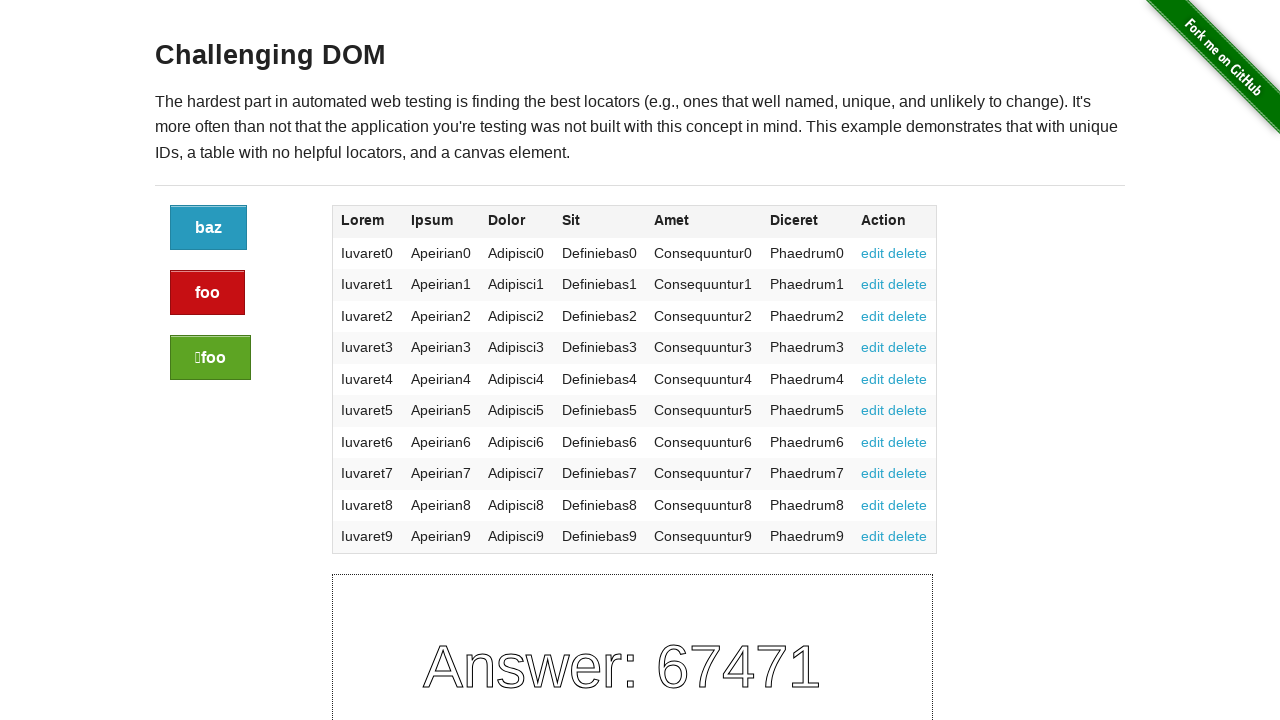

Clicked red button at (208, 293) on .button.alert
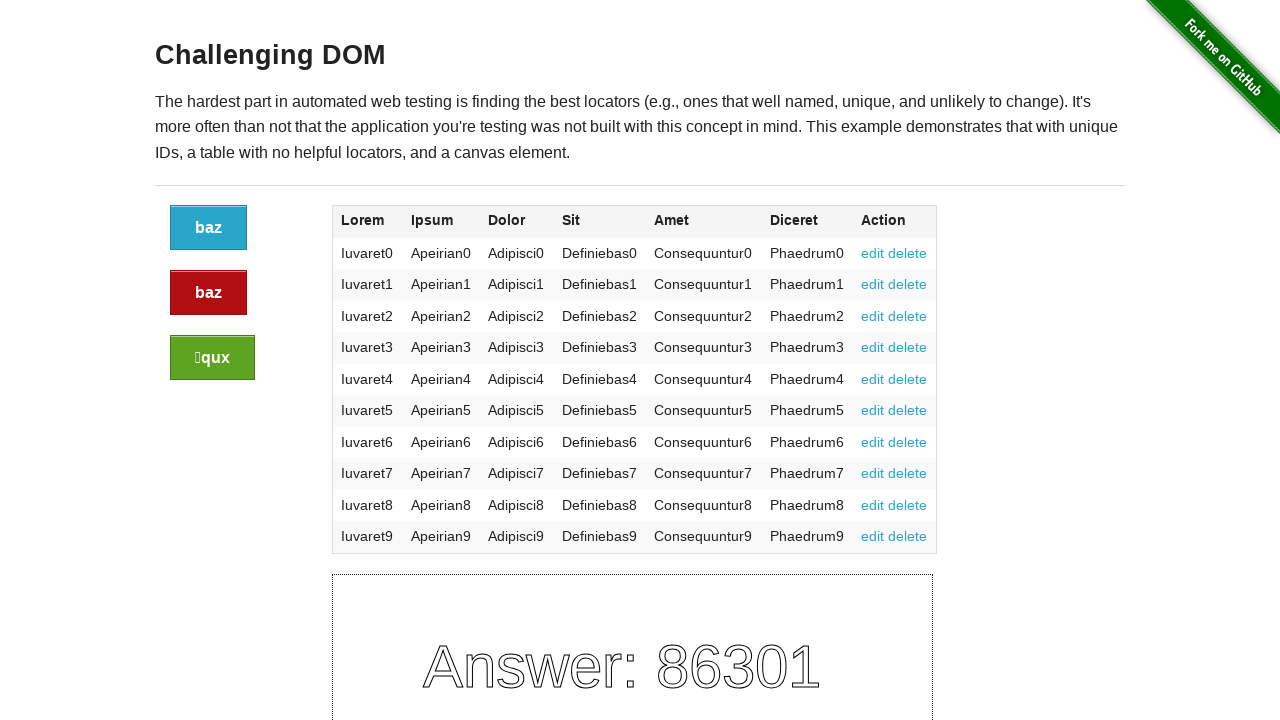

Clicked green button at (212, 358) on .button.success
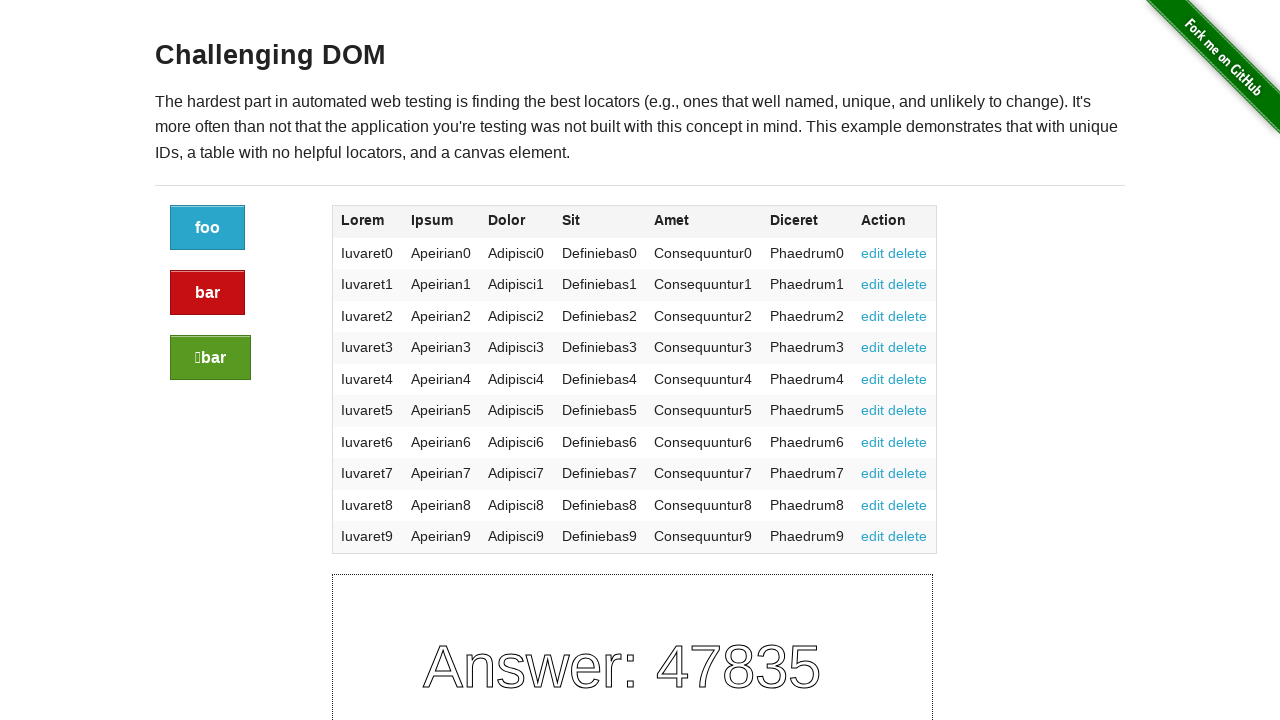

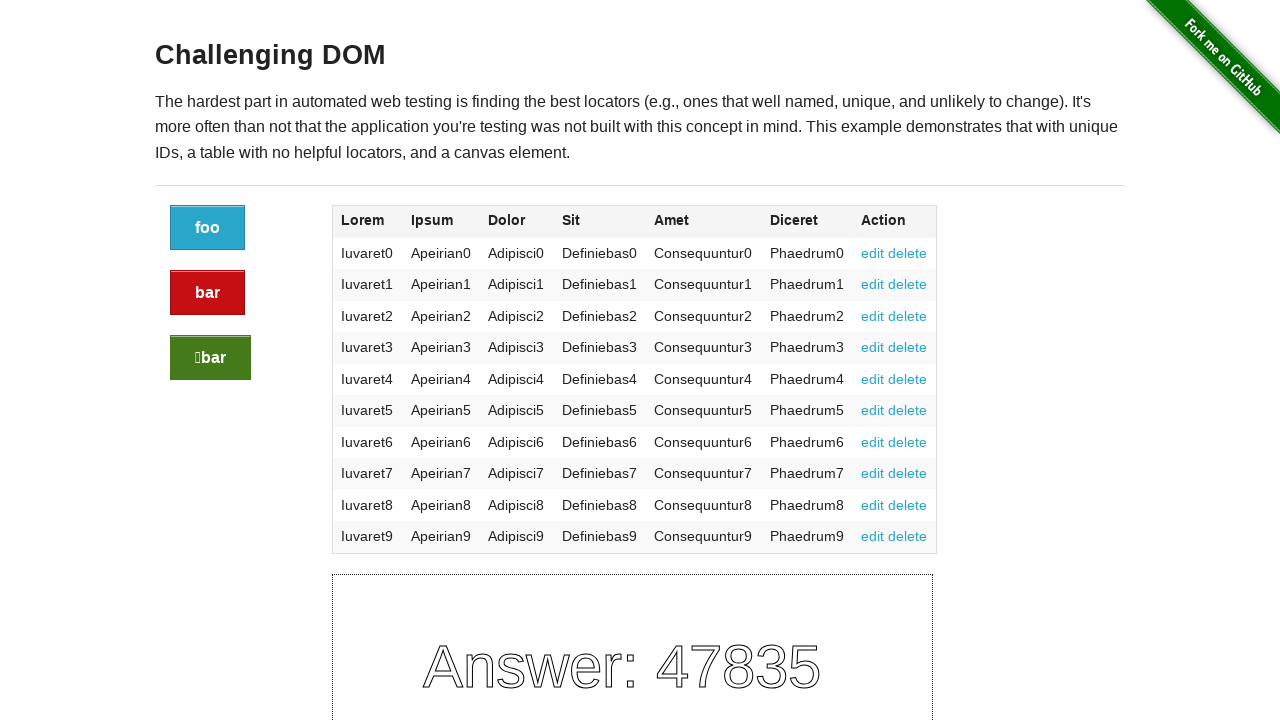